Tests date picker functionality by selecting a specific date (May 1, 1990) using year, month, and day selection controls.

Starting URL: https://test-with-me-app.vercel.app/learning/web-elements/elements/date-time

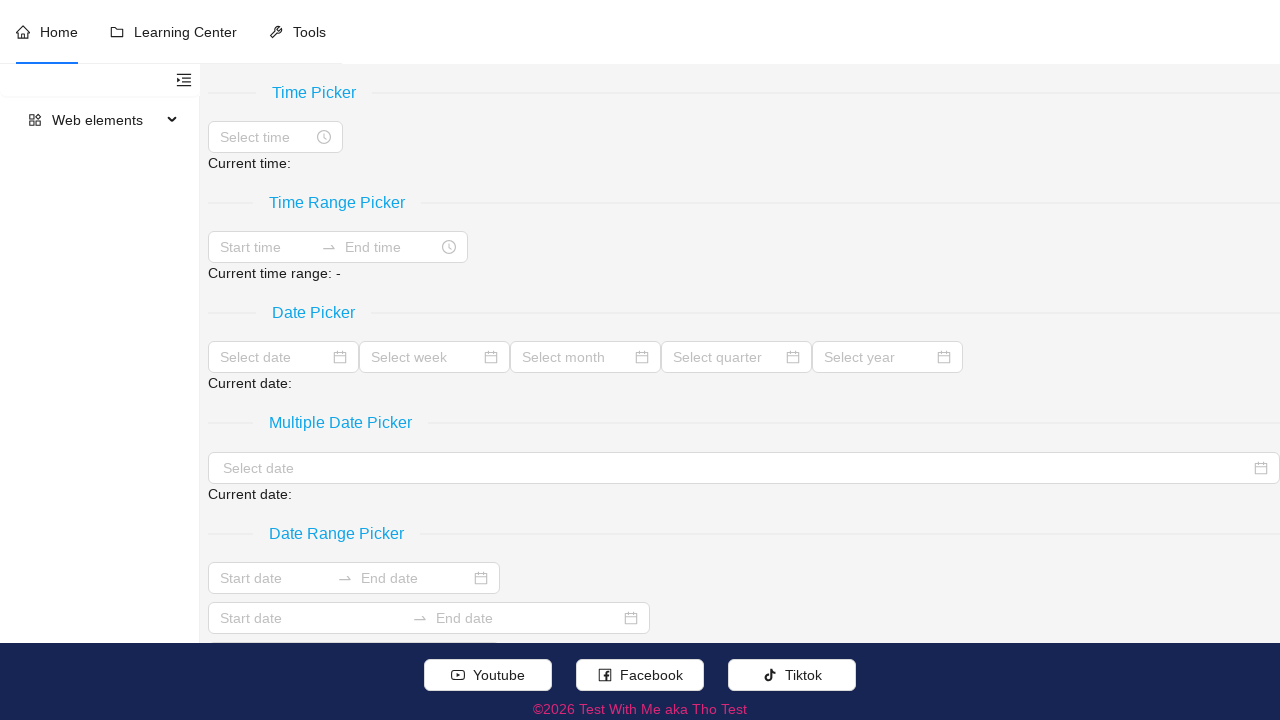

Clicked on Date Picker input field at (274, 357) on (//span[.//text()[normalize-space()='Date Picker']]/following::input[@placeholde
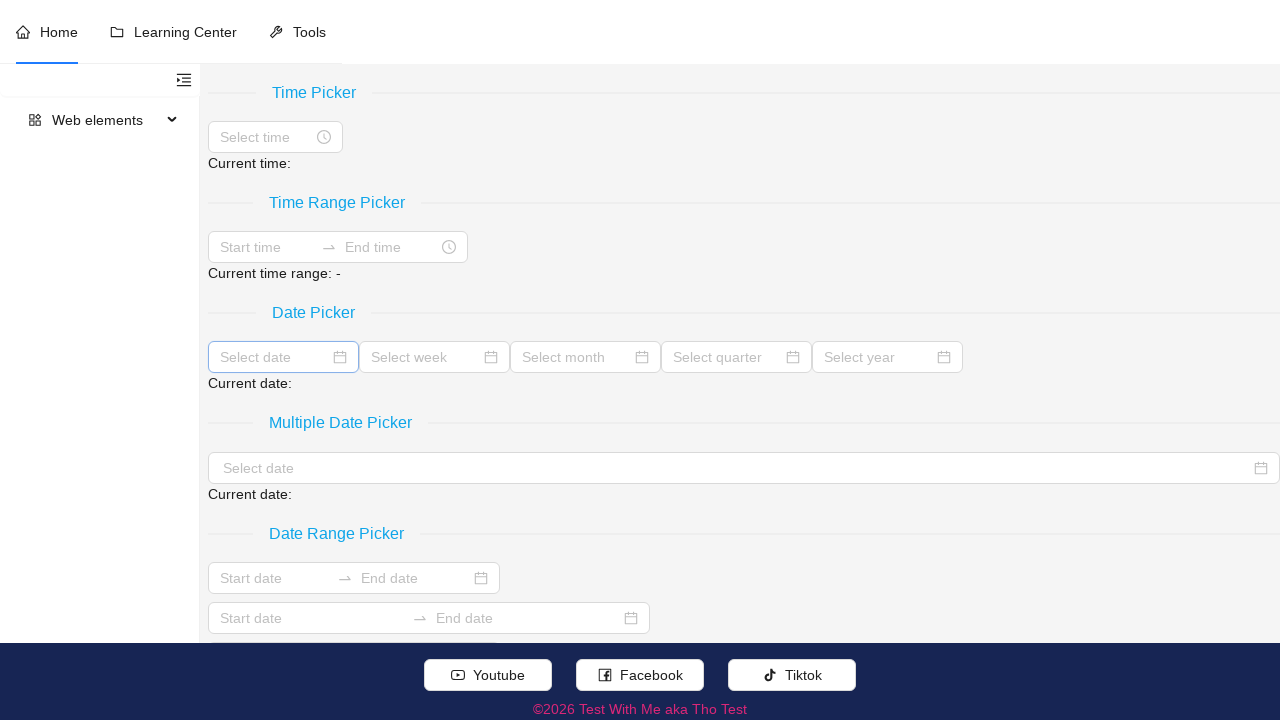

Clicked year button to open year selection at (368, 397) on button.ant-picker-year-btn
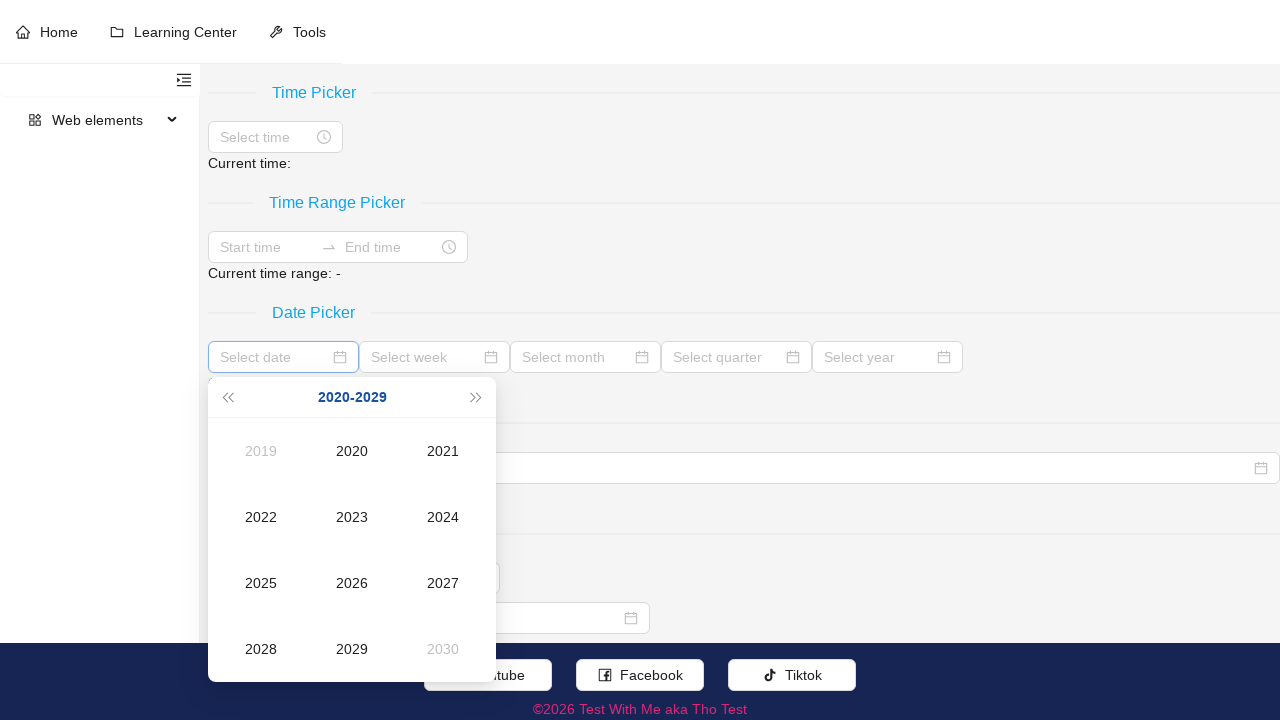

Navigated to previous decade (current range: 2020-2029) at (227, 397) on button.ant-picker-header-super-prev-btn
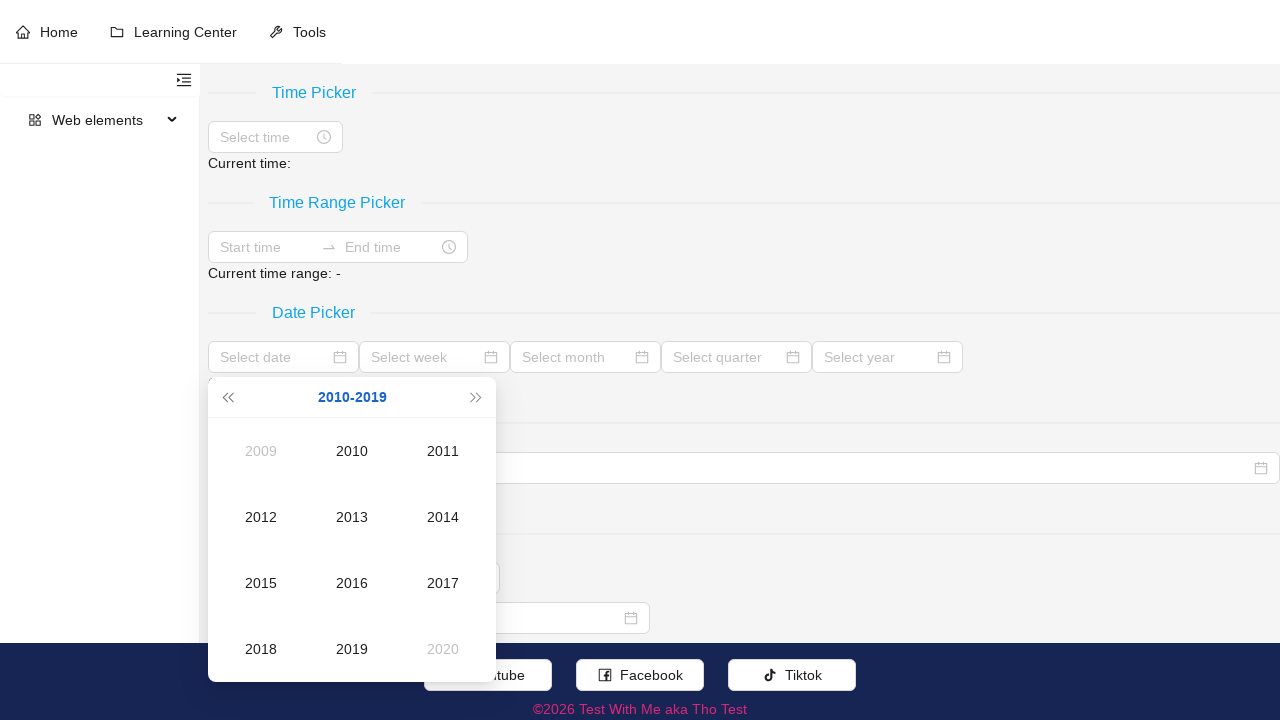

Navigated to previous decade (current range: 2010-2019) at (227, 397) on button.ant-picker-header-super-prev-btn
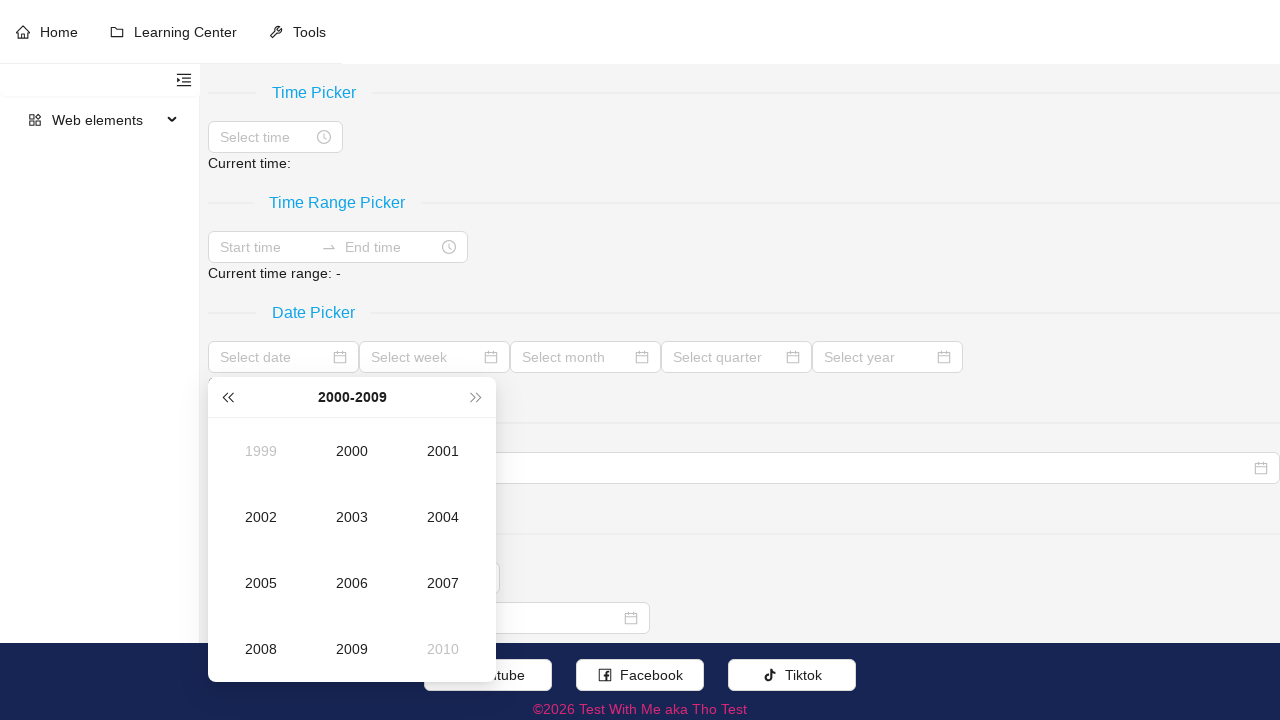

Navigated to previous decade (current range: 2000-2009) at (227, 397) on button.ant-picker-header-super-prev-btn
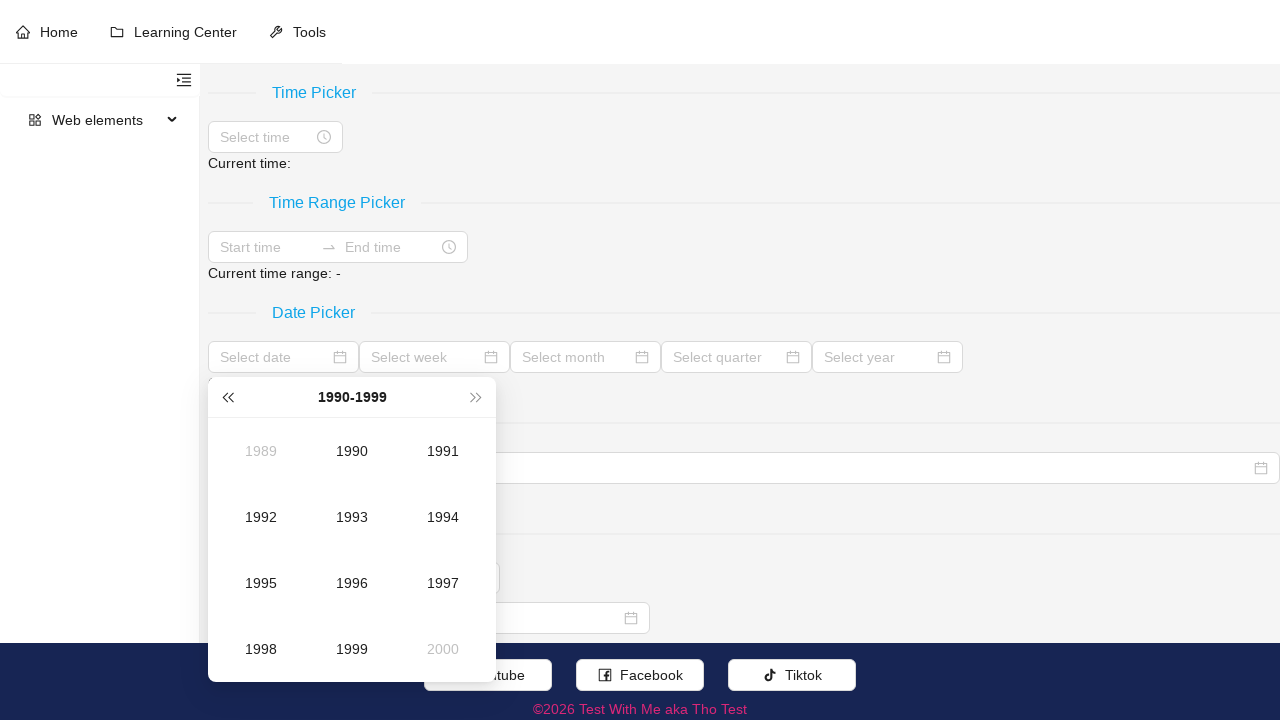

Selected year 1990 at (352, 451) on td[title='1990'].ant-picker-cell.ant-picker-cell-in-view
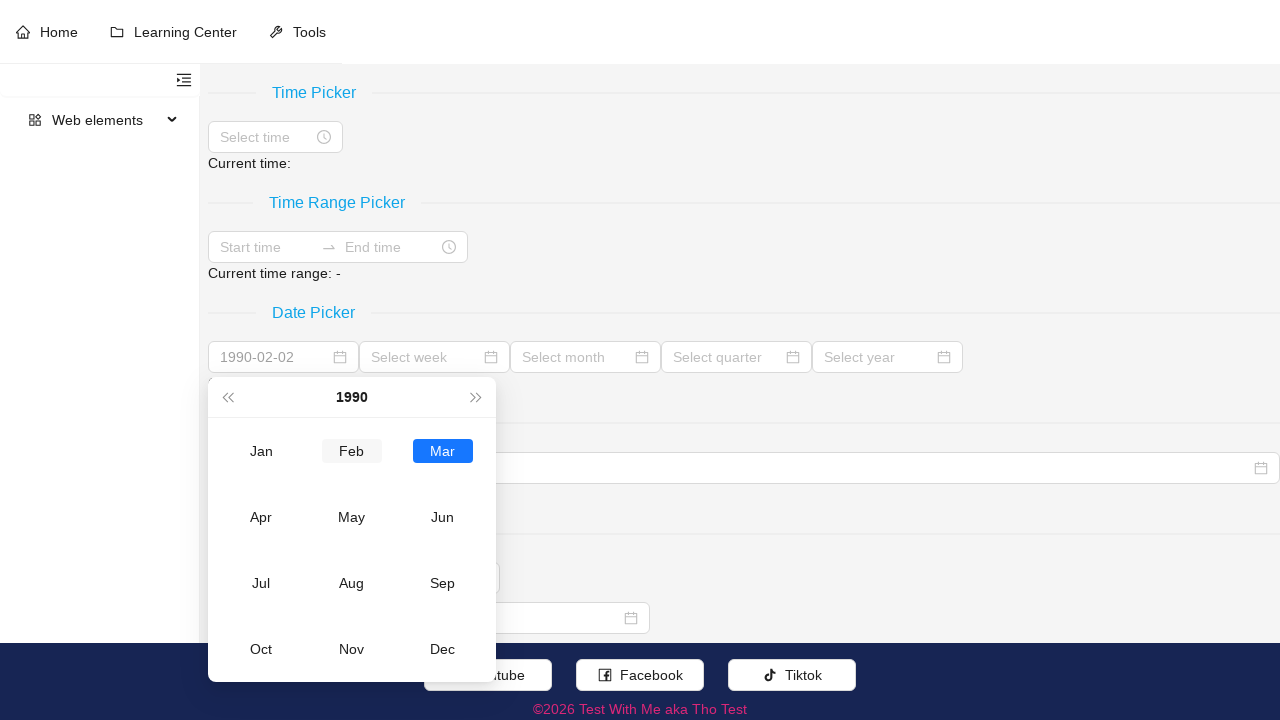

Selected month May at (352, 517) on //div[contains(concat(' ',normalize-space(@class),' '),' ant-picker-cell-inner '
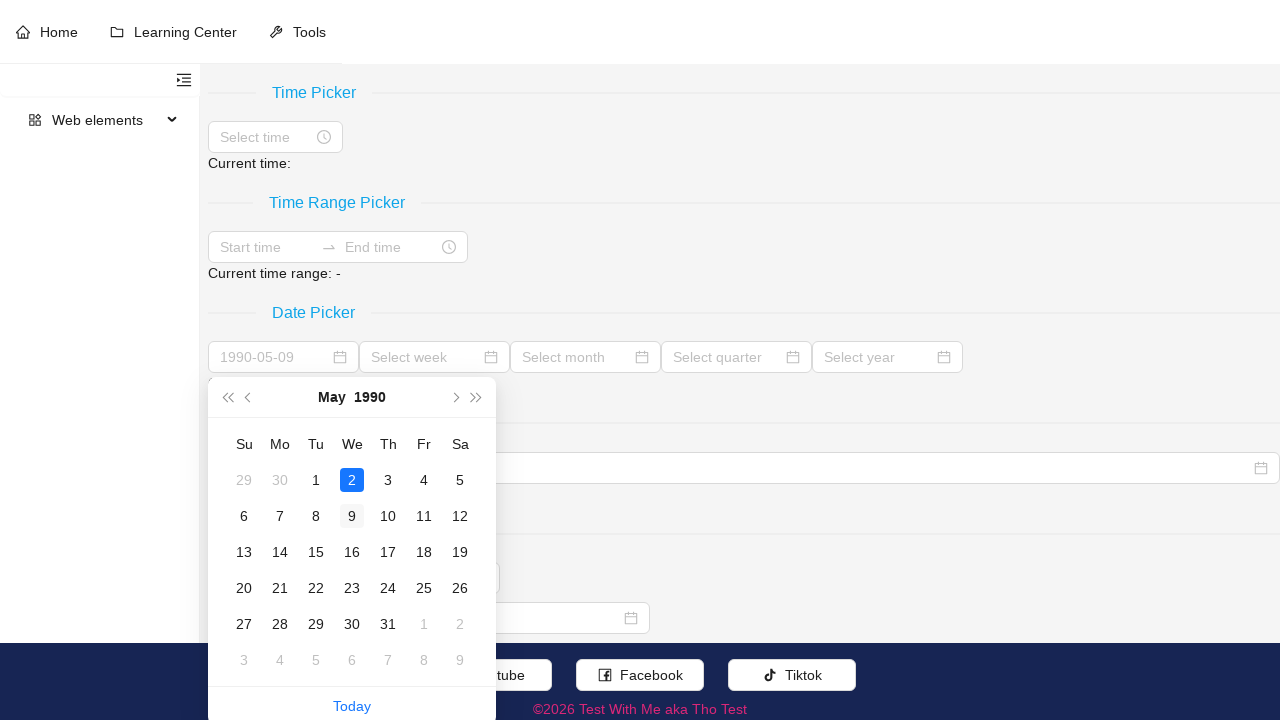

Selected day 1 at (316, 480) on //td[contains(concat(' ',normalize-space(@class),' '),' ant-picker-cell-in-view 
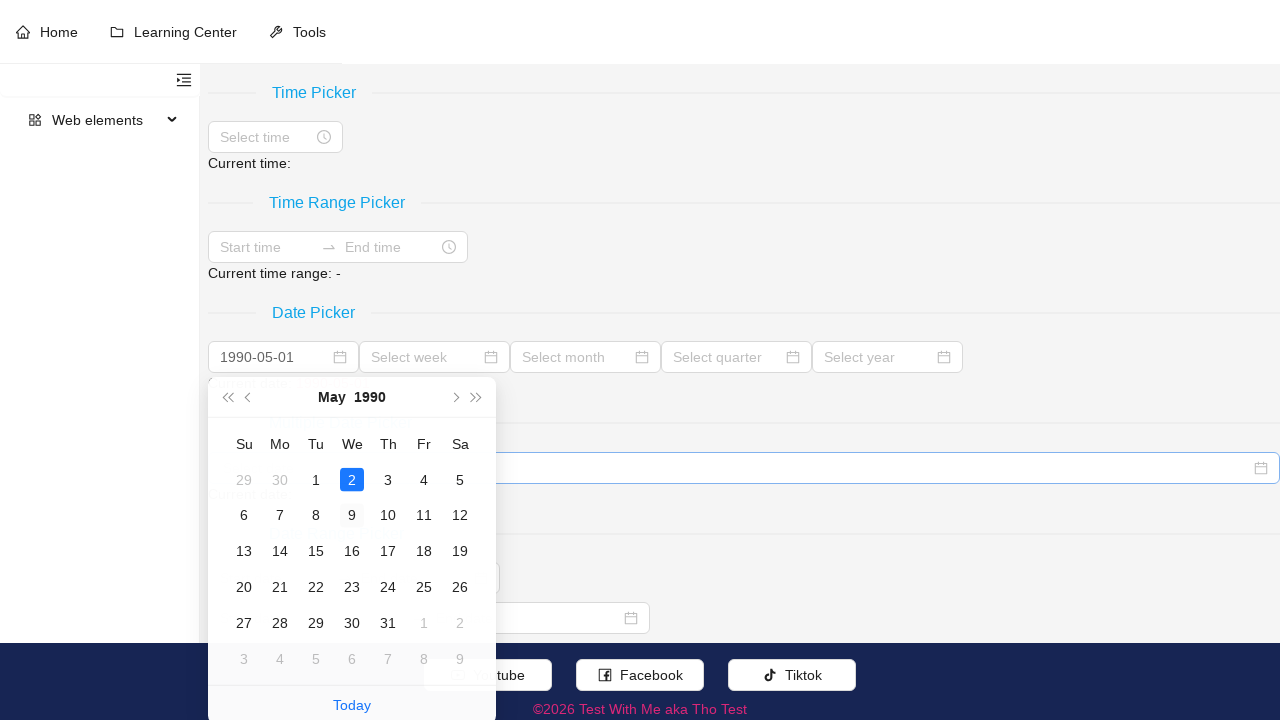

Verified date picker displays selected date: 1990-05-01
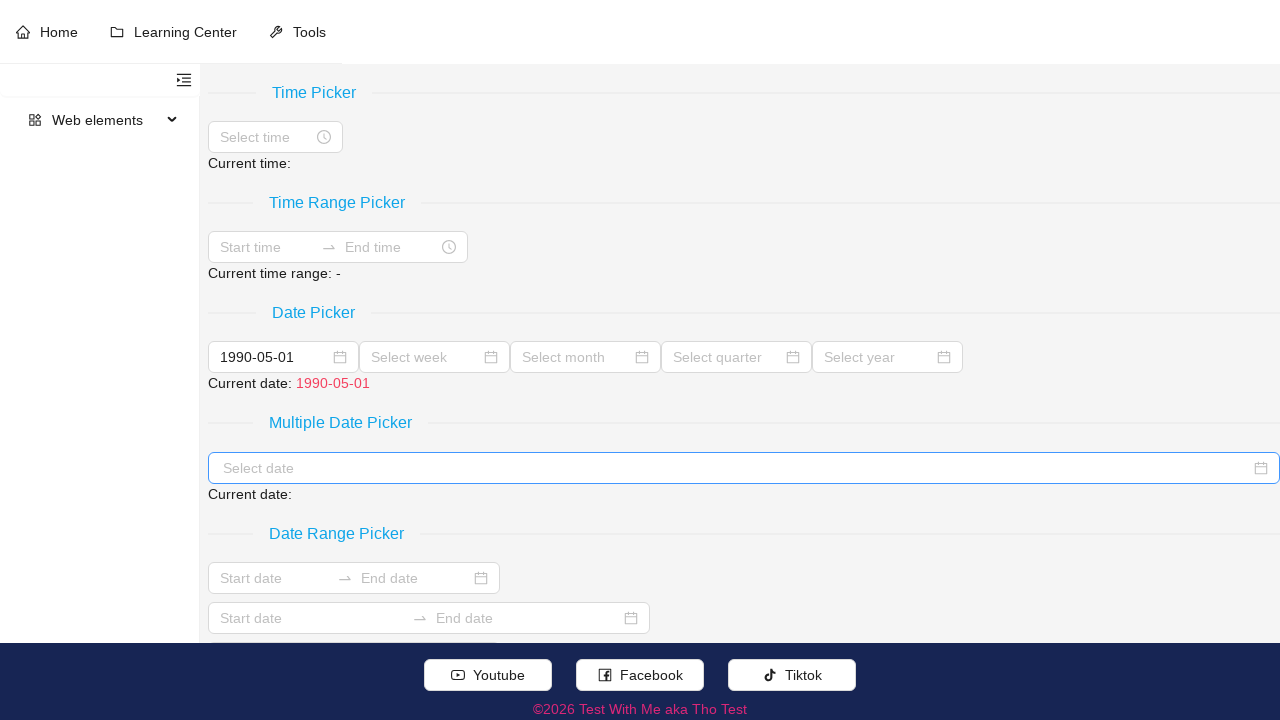

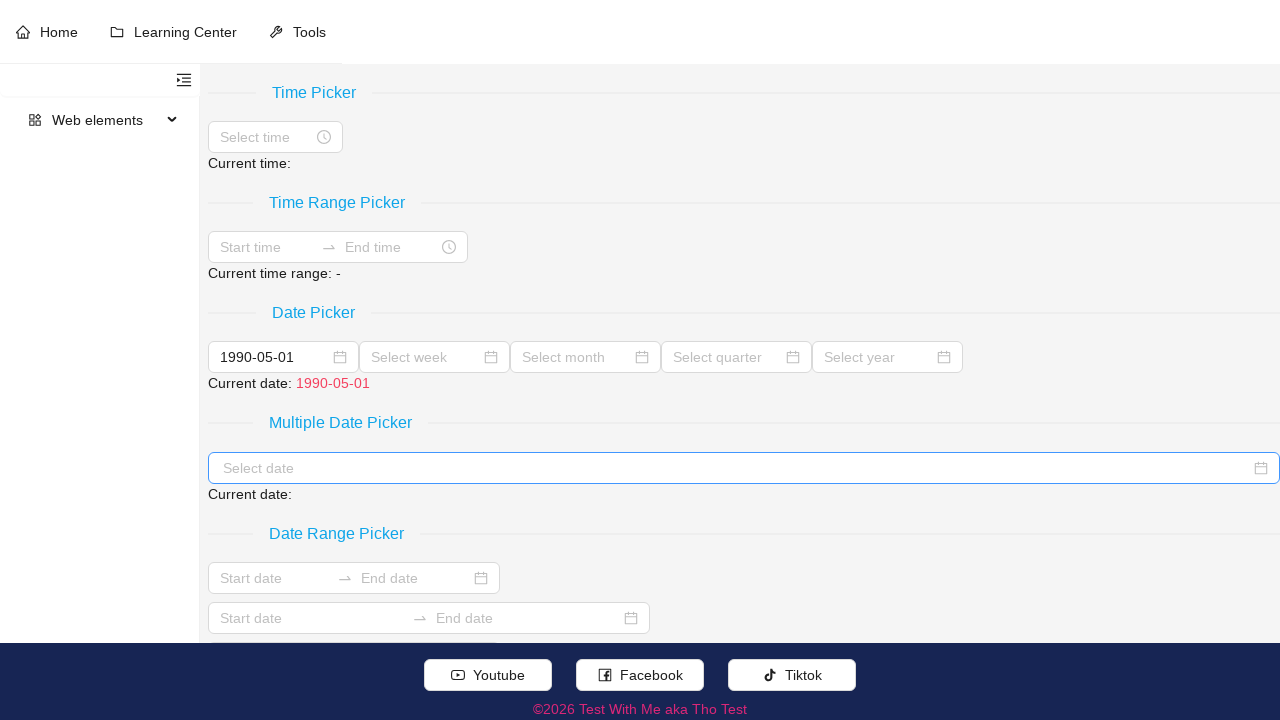